Tests validation by entering only age without name, verifying the error message about empty name field

Starting URL: https://kristinek.github.io/site/examples/age

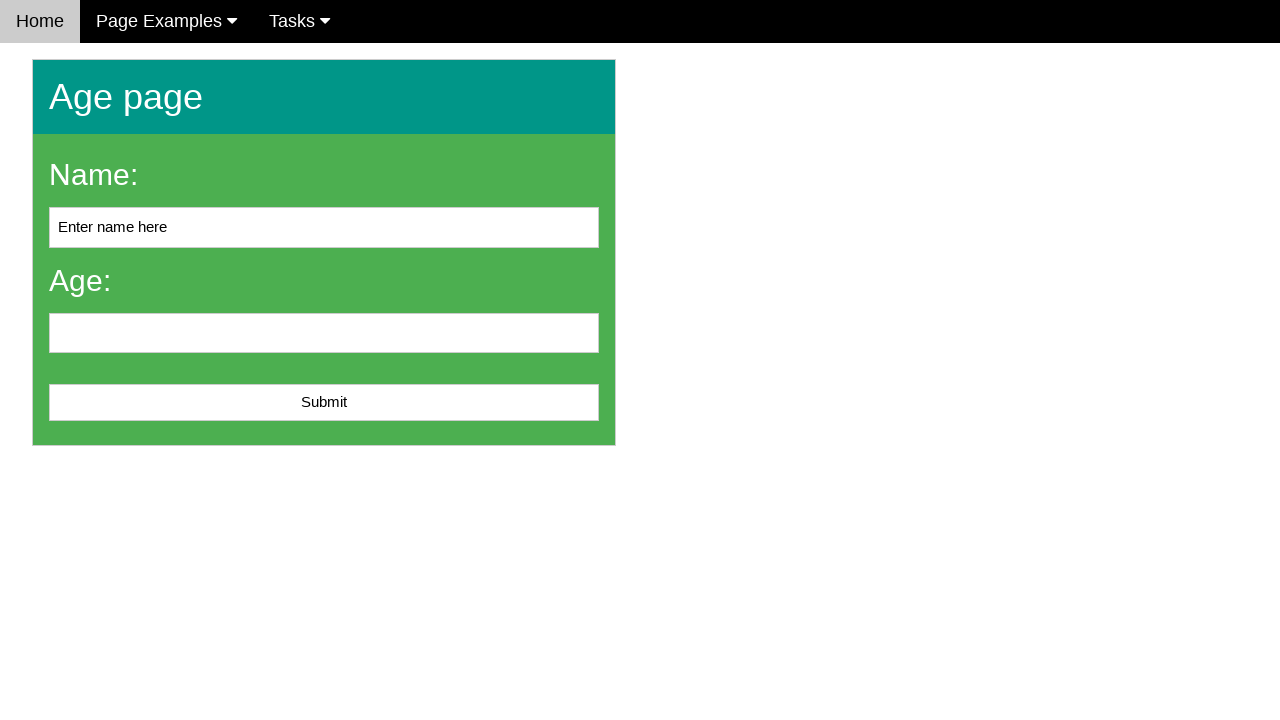

Filled age field with '20' on #age
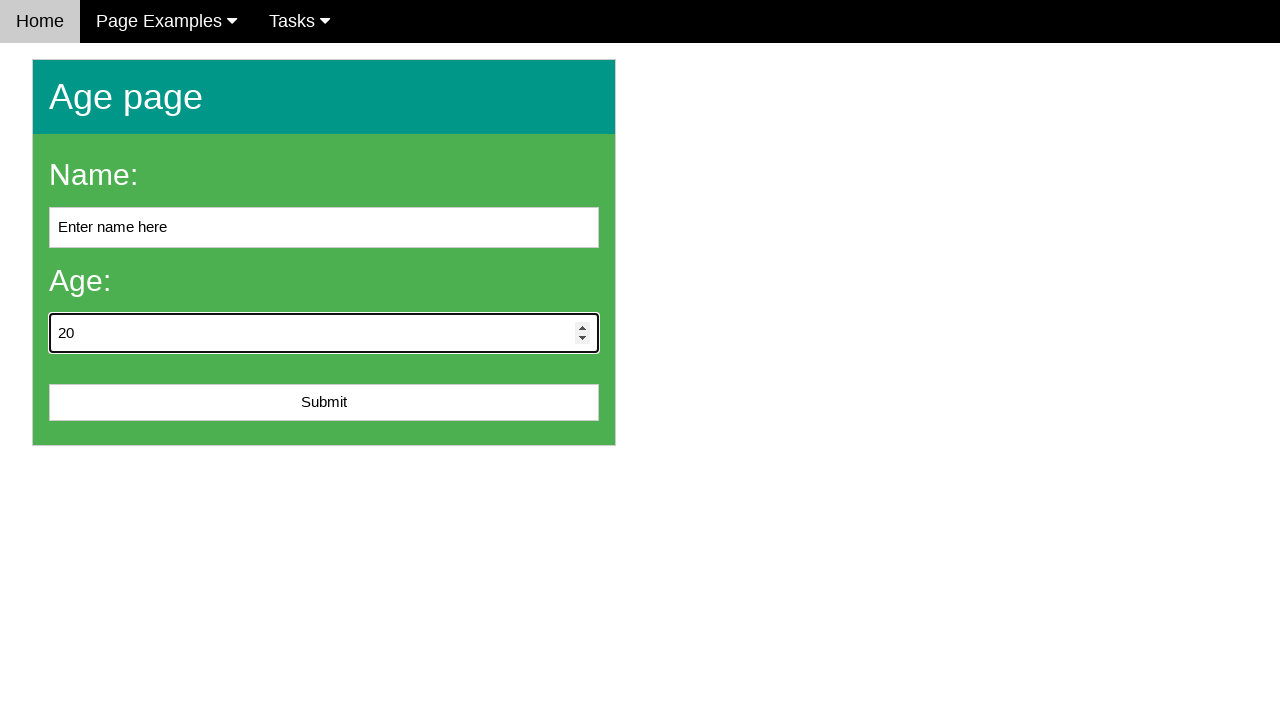

Clicked submit button at (324, 403) on #submit
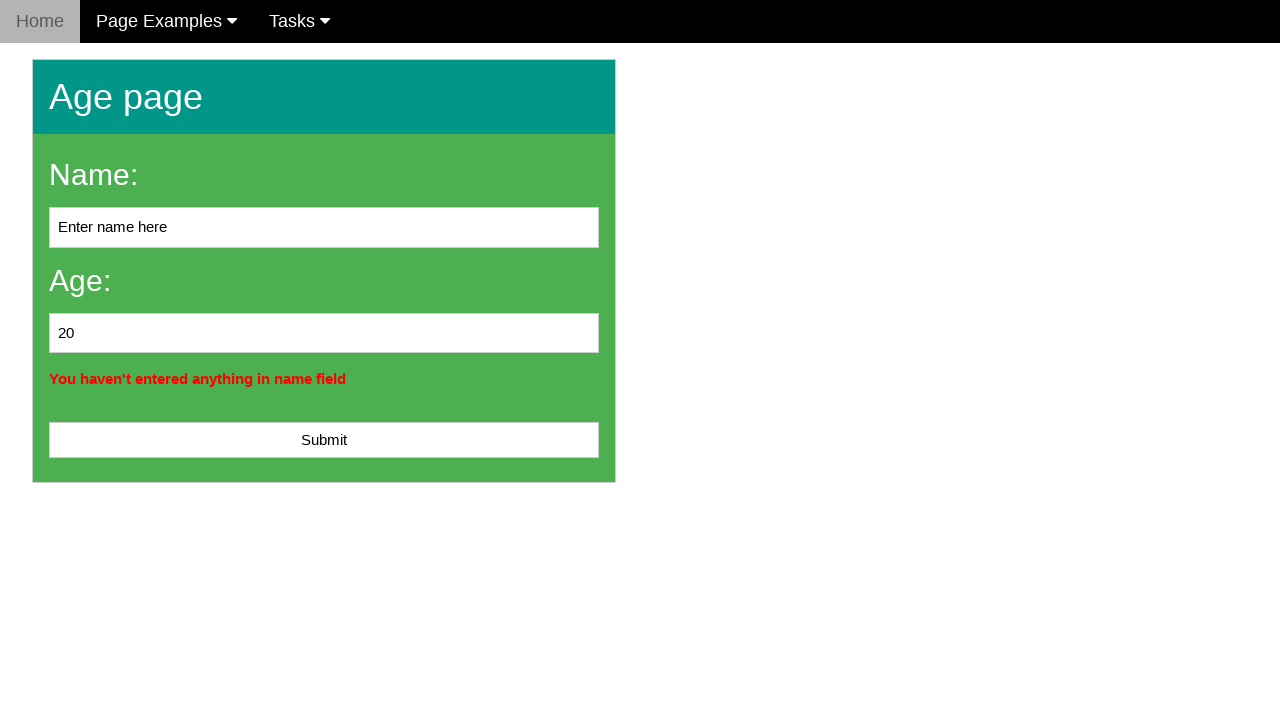

Retrieved error message text content
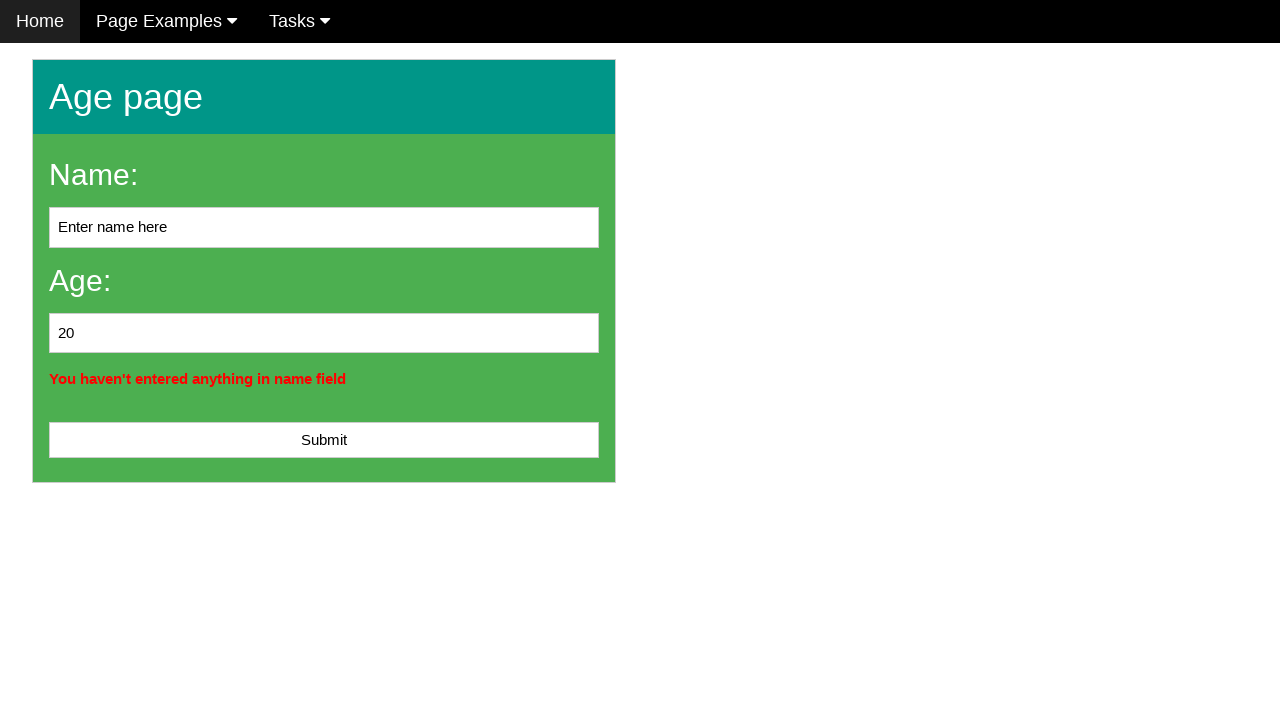

Verified error message matches expected text: 'You haven't entered anything in name field'
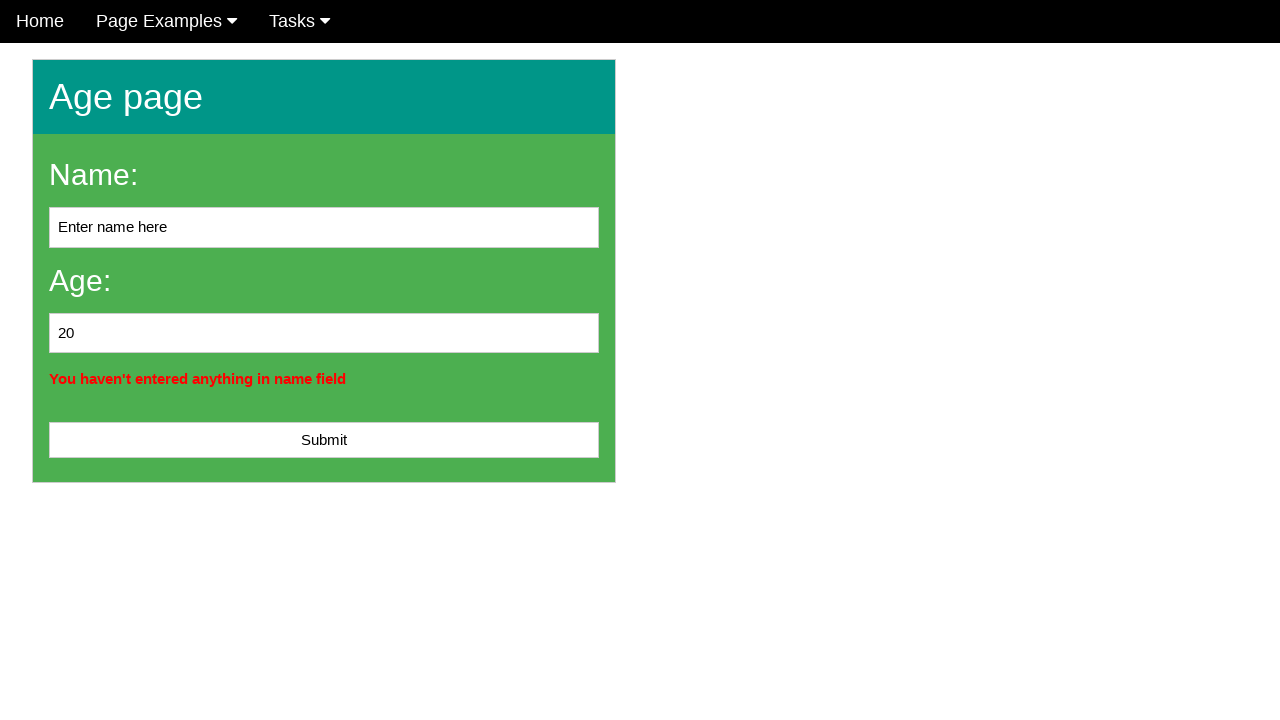

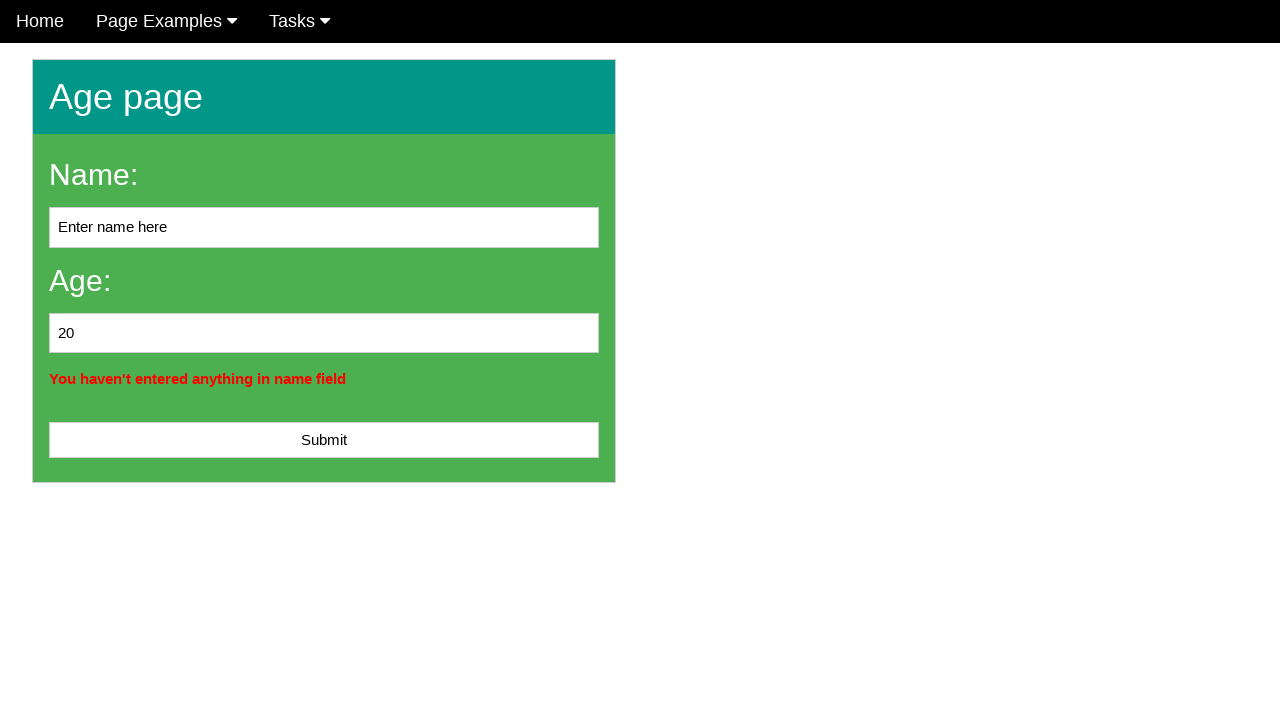